Tests the jQuery UI Sortable widget by navigating to the sortable demo page, switching to the demo iframe, and reordering list items from ascending to descending order using drag-and-drop interactions.

Starting URL: https://jqueryui.com/droppable/

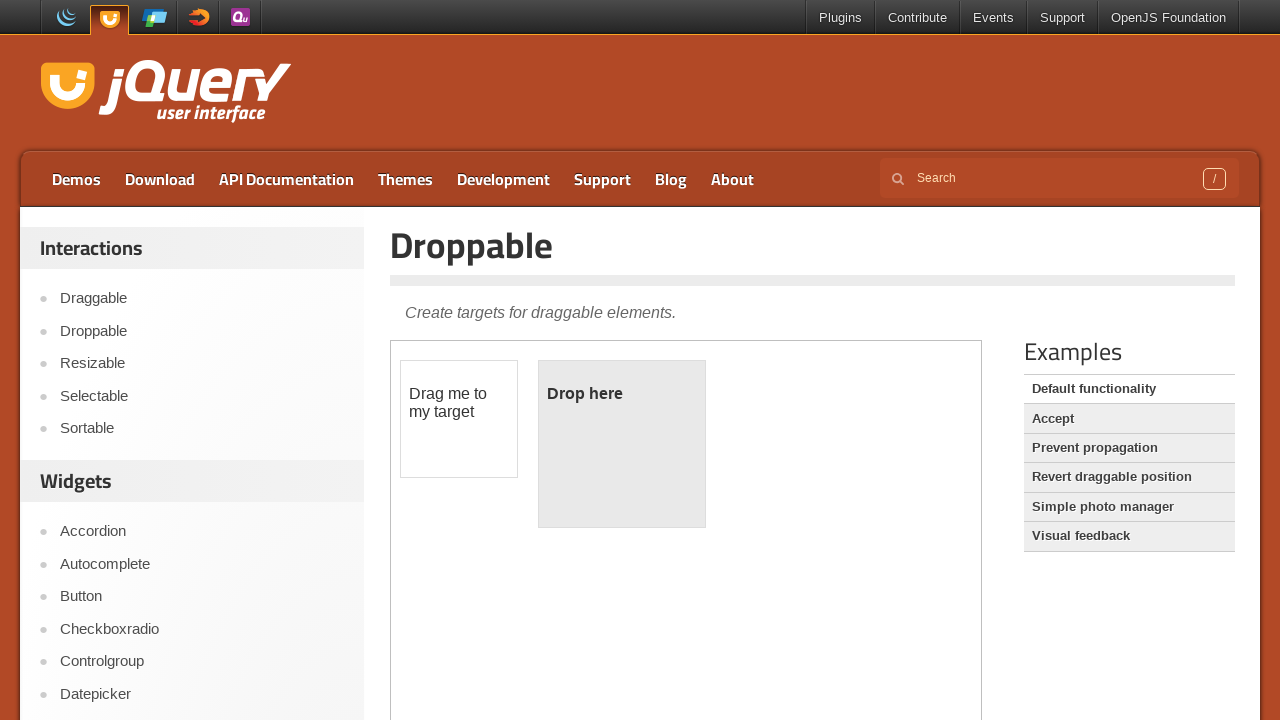

Clicked on Sortable link in the navigation at (202, 429) on a:text('Sortable')
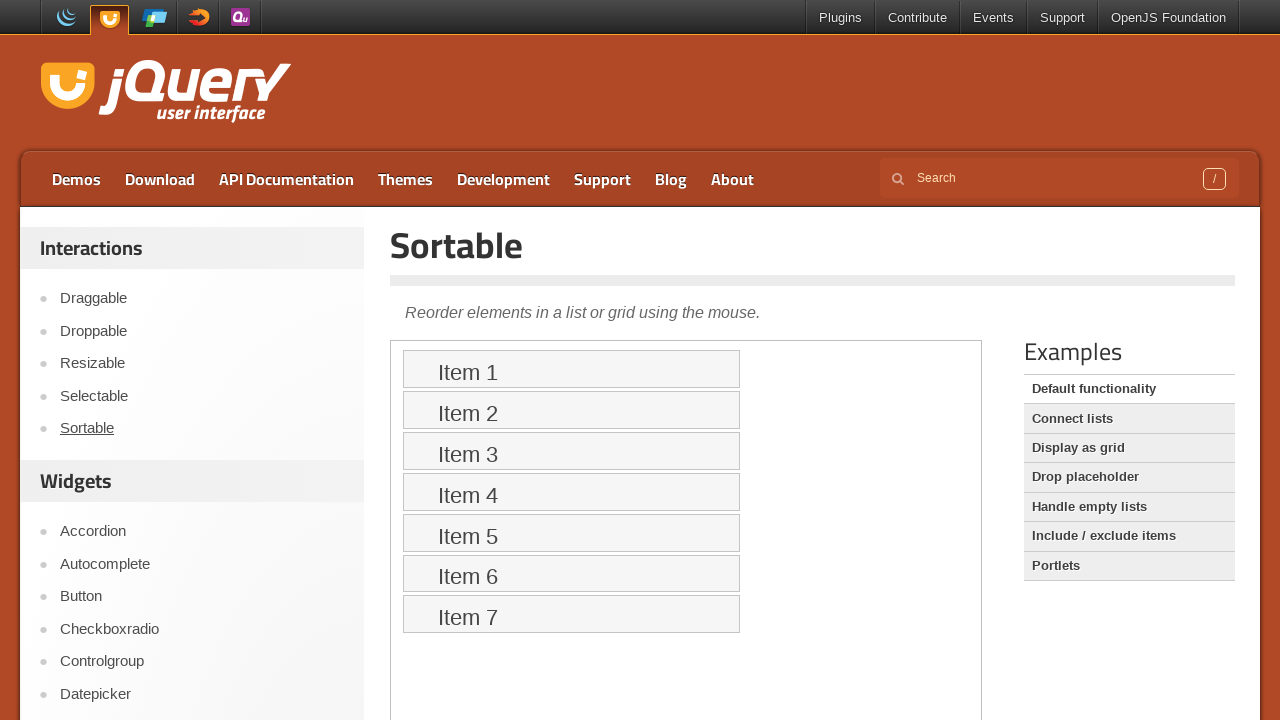

Pressed ArrowDown key (iteration 1/7)
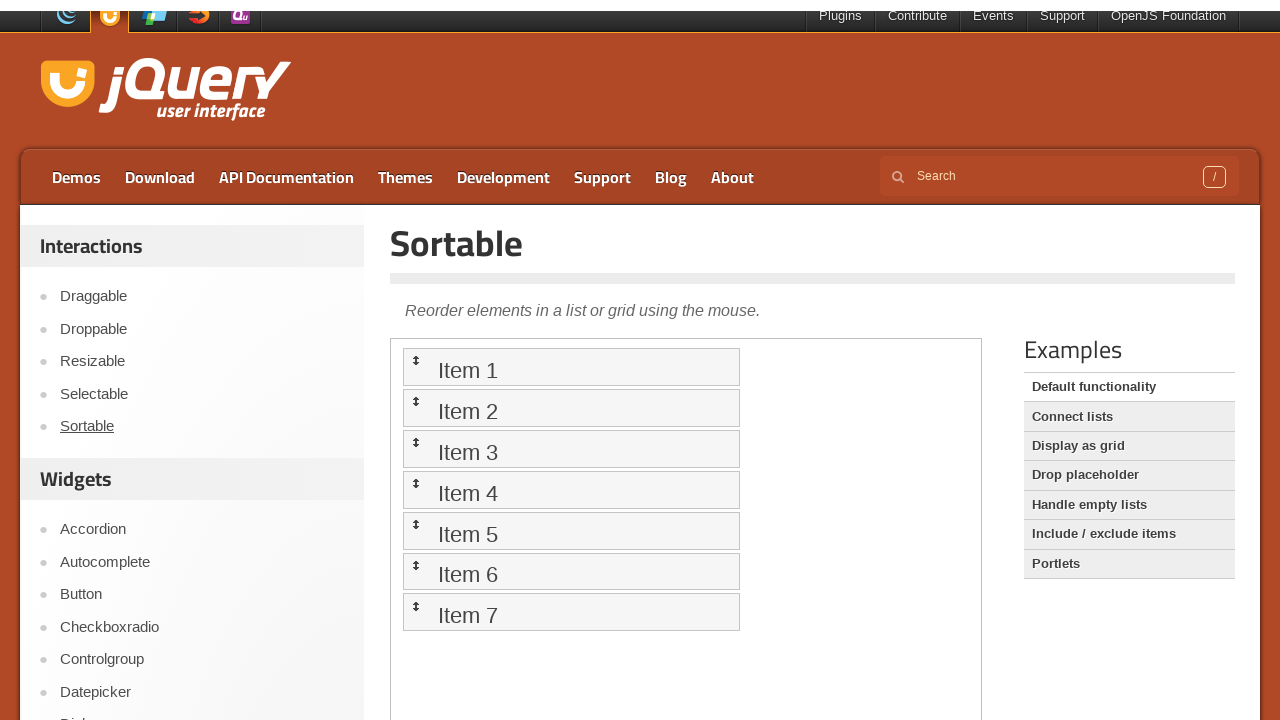

Pressed ArrowDown key (iteration 2/7)
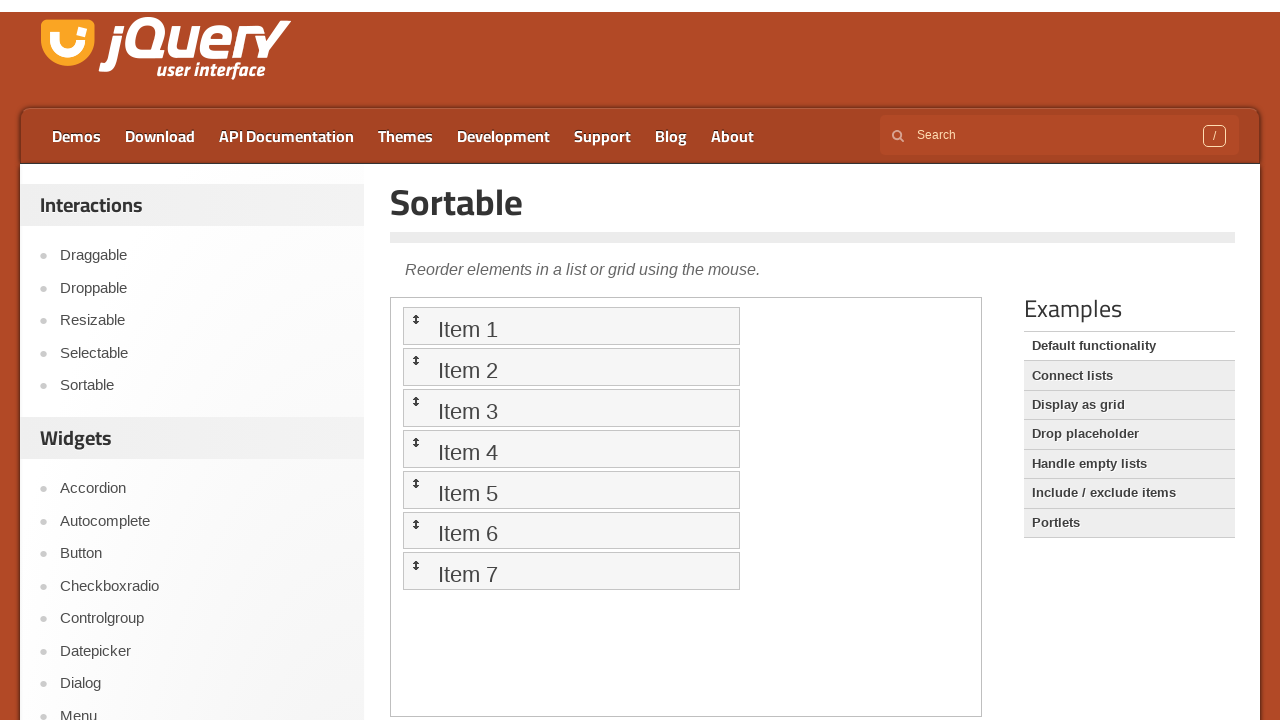

Pressed ArrowDown key (iteration 3/7)
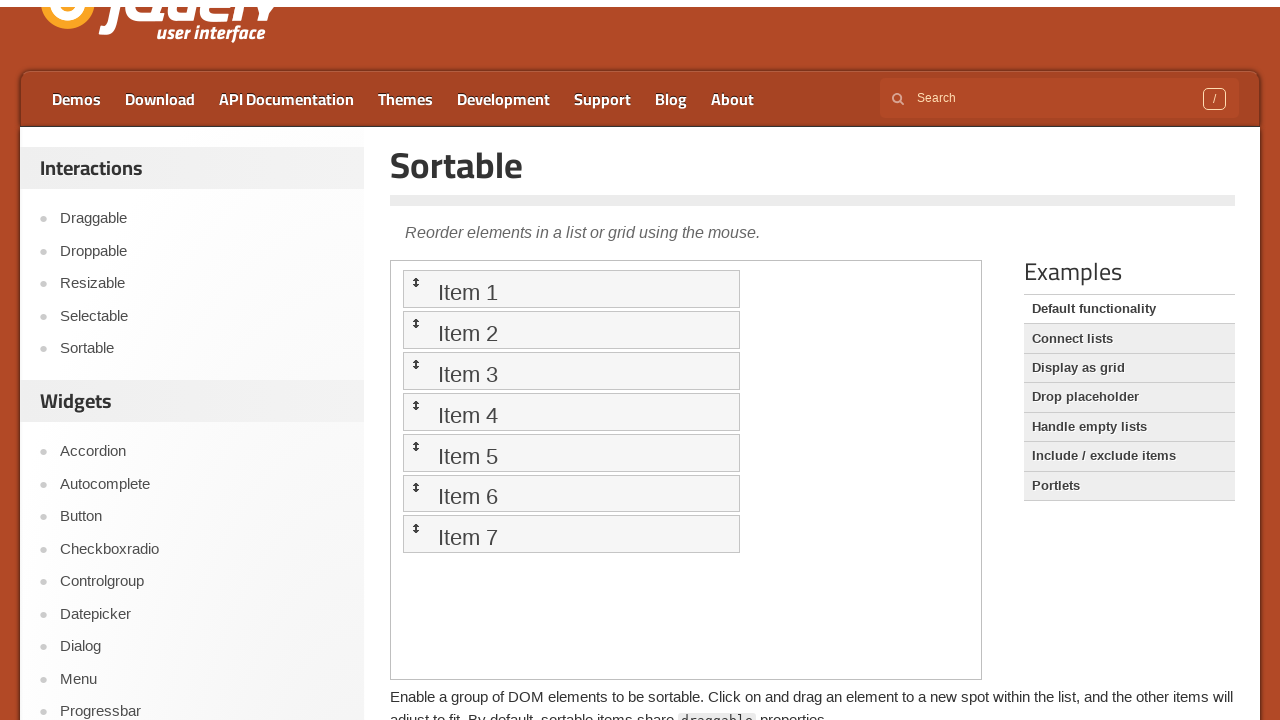

Pressed ArrowDown key (iteration 4/7)
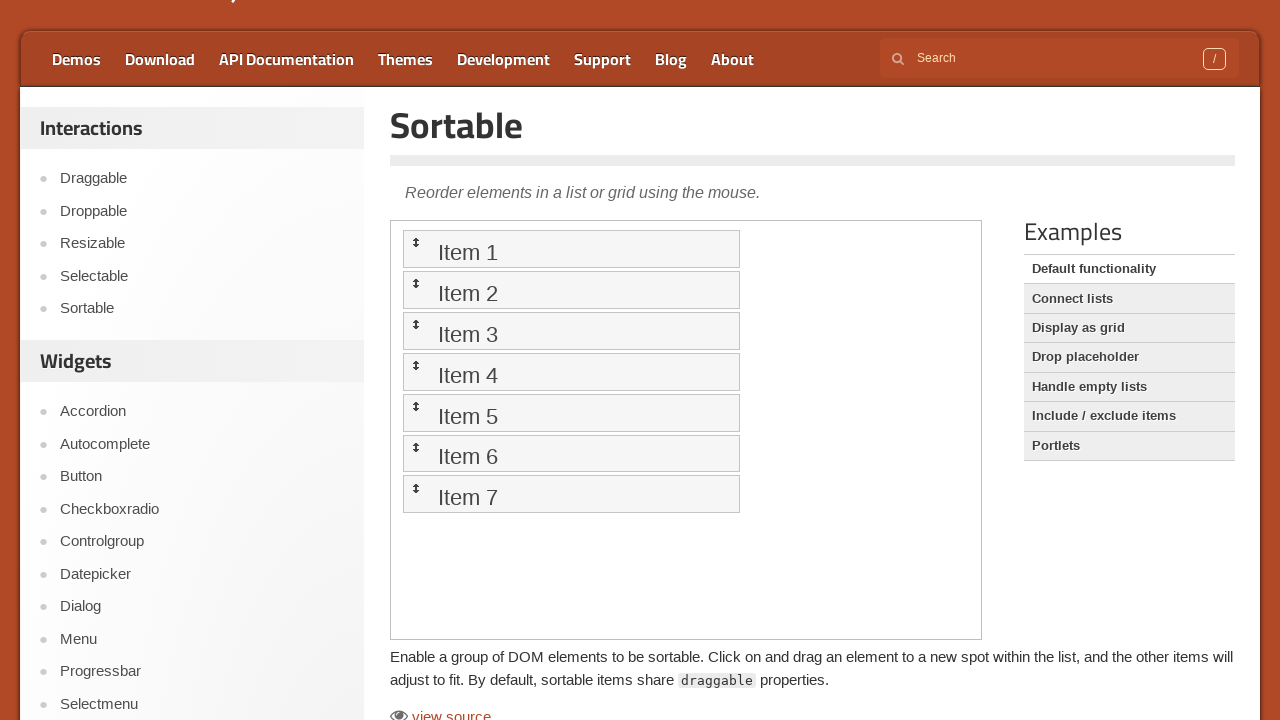

Pressed ArrowDown key (iteration 5/7)
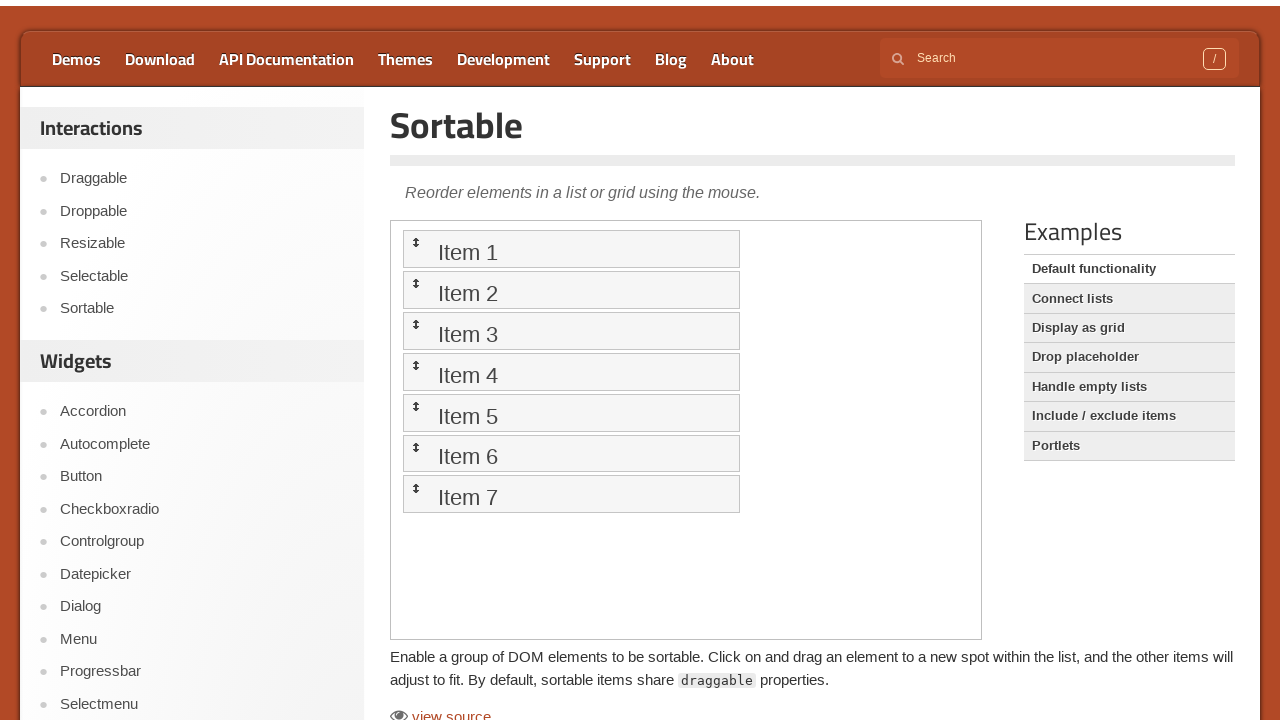

Pressed ArrowDown key (iteration 6/7)
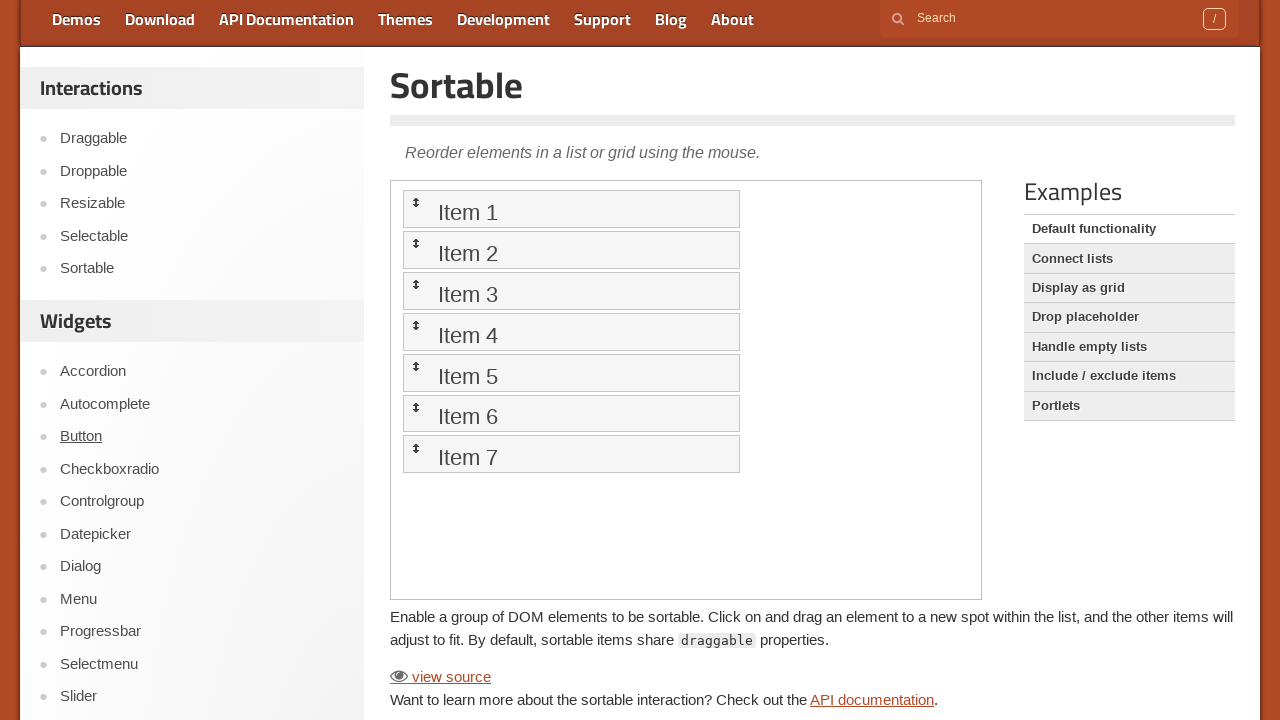

Pressed ArrowDown key (iteration 7/7)
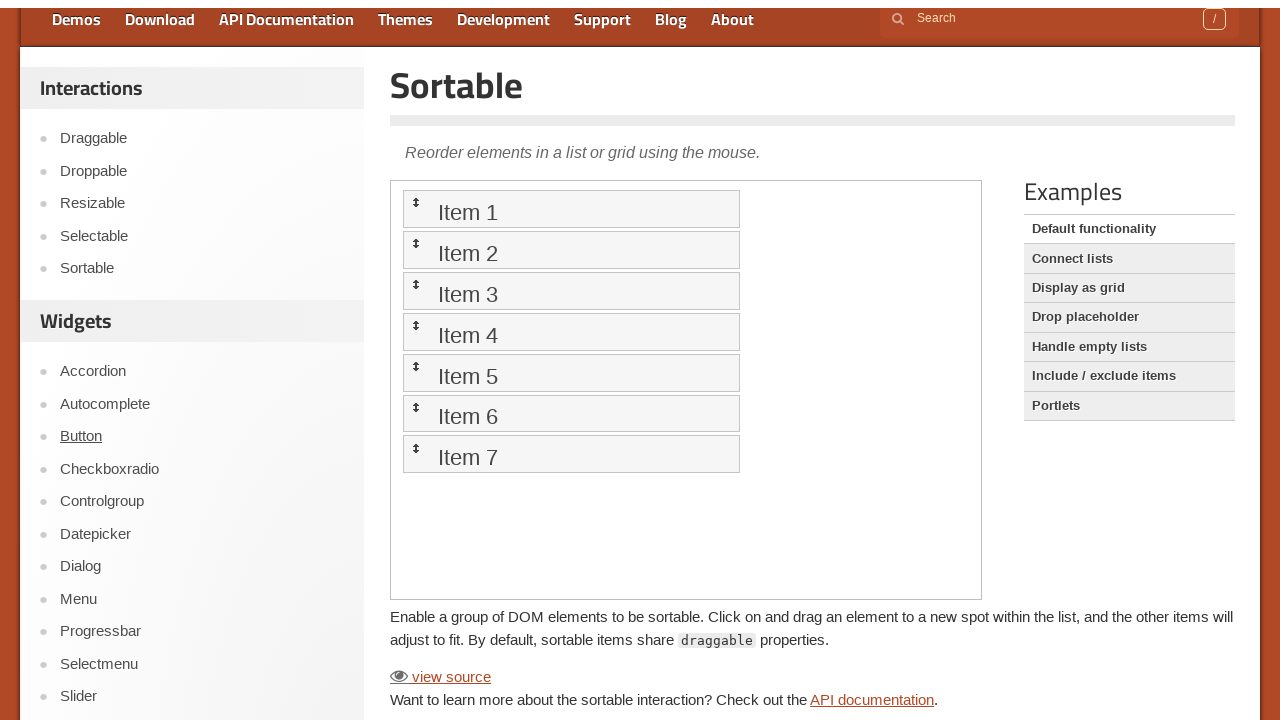

Located the demo iframe
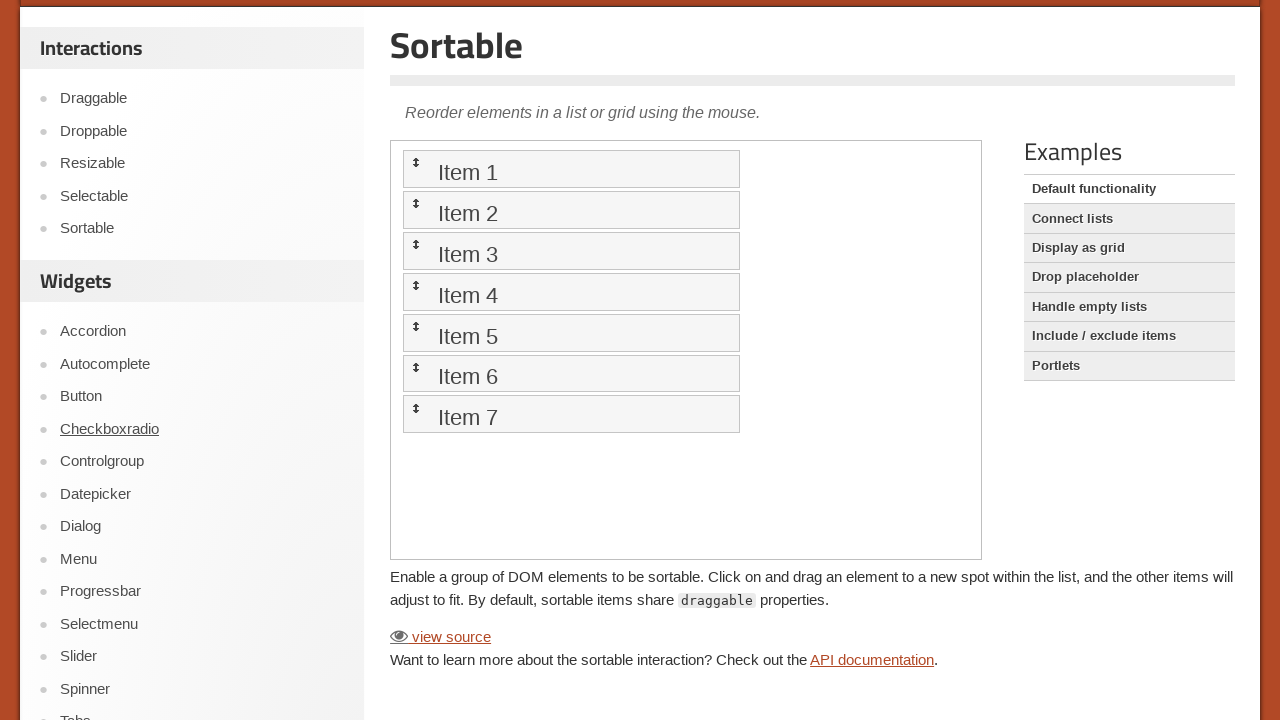

Dragged list item 7 to position 1 to reorder items at (571, 169)
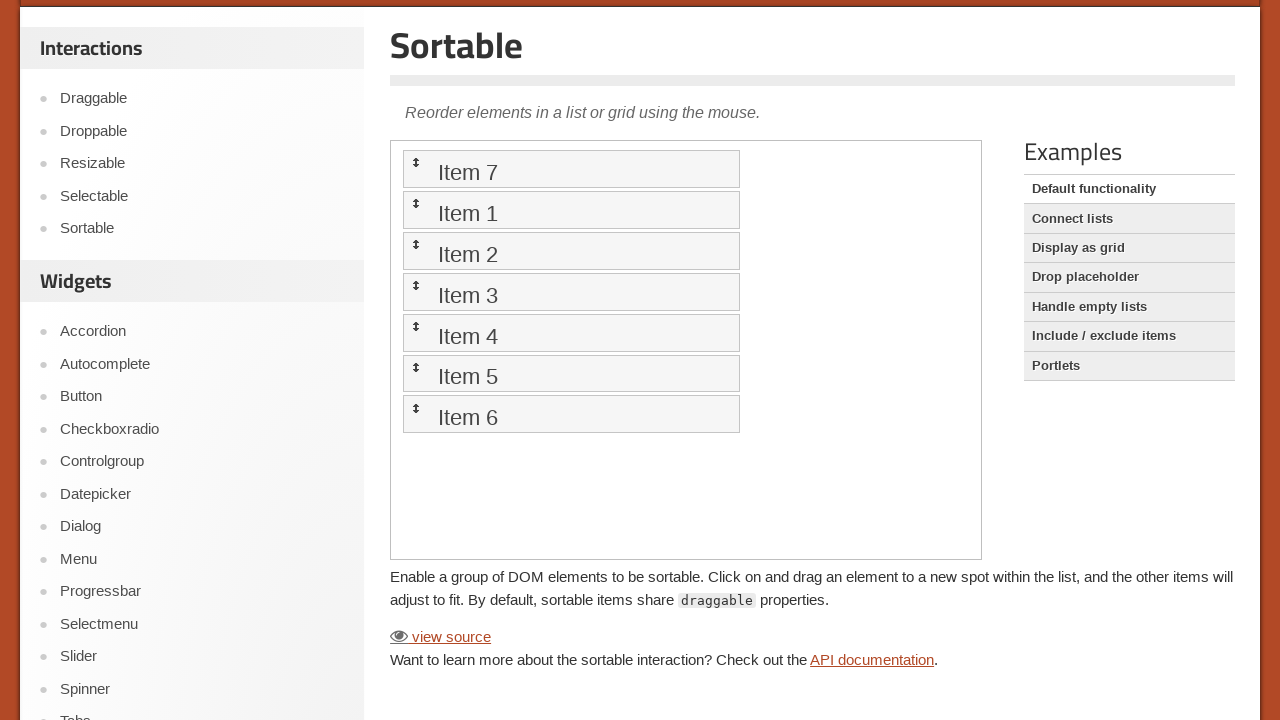

Dragged list item 7 to position 2 to reorder items at (571, 210)
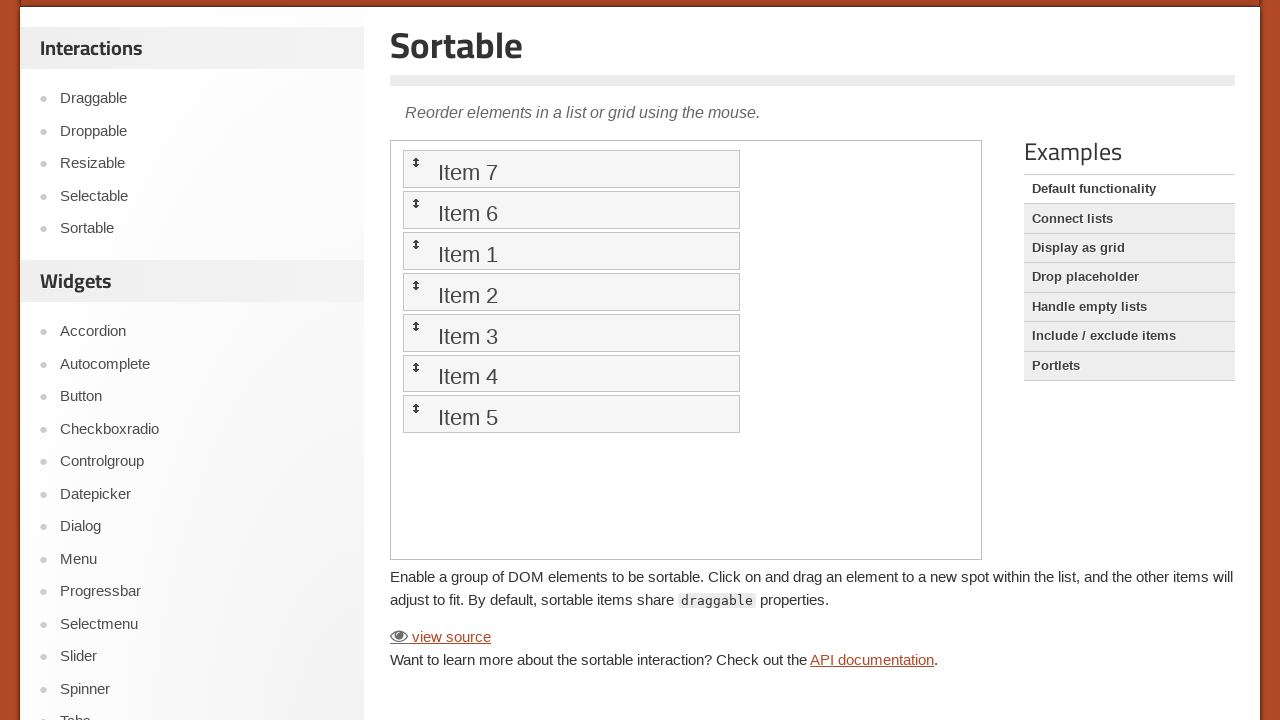

Dragged list item 7 to position 3 to reorder items at (571, 251)
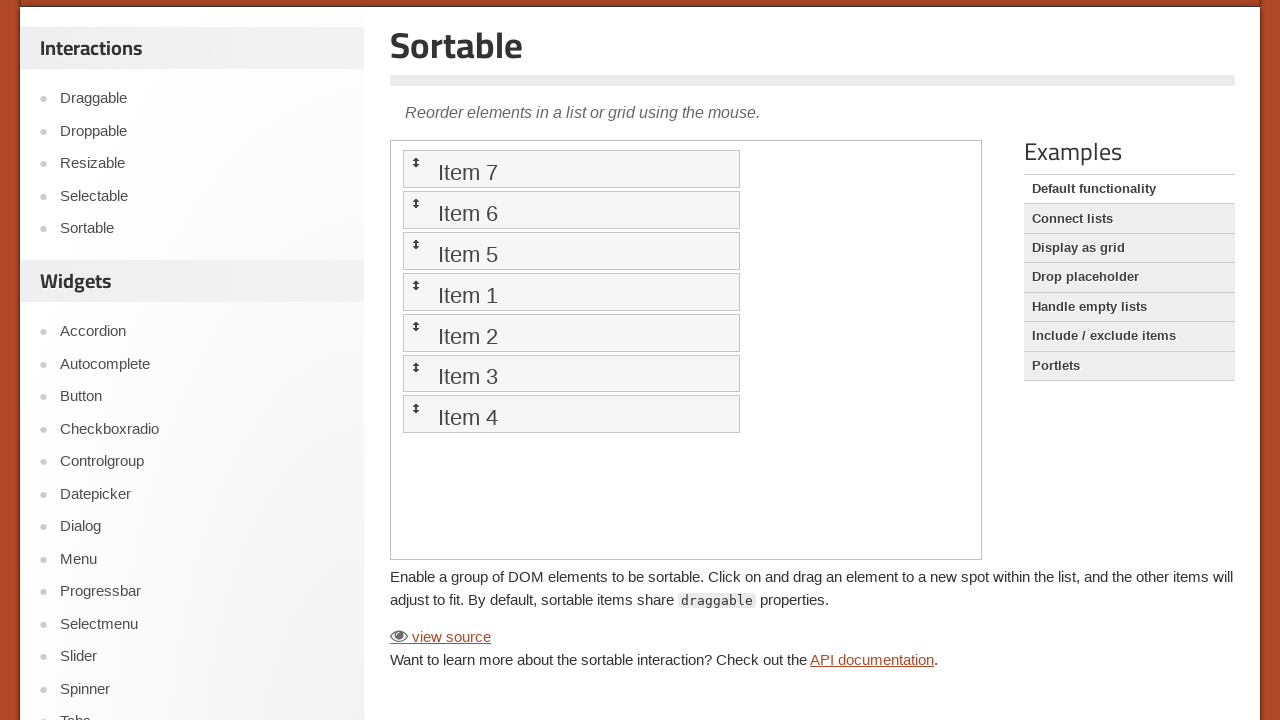

Dragged list item 7 to position 4 to reorder items at (571, 292)
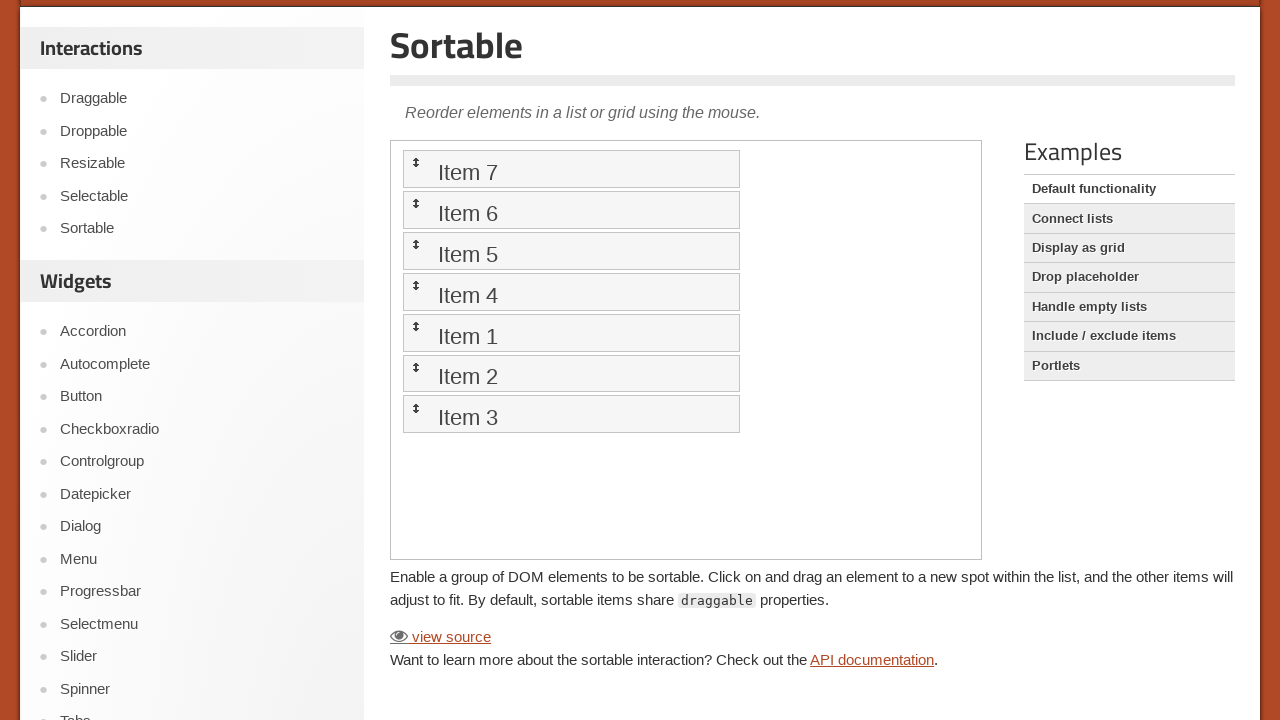

Dragged list item 7 to position 5 to reorder items at (571, 332)
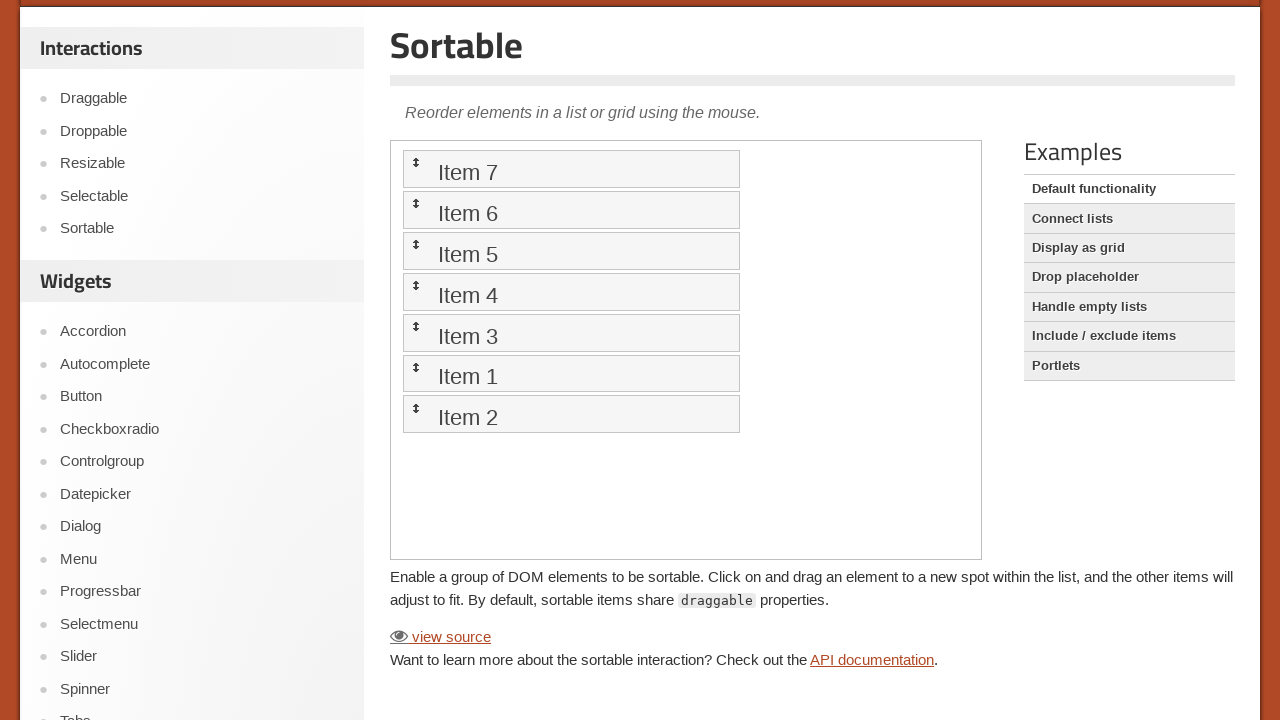

Dragged list item 7 to position 6 to reorder items at (571, 373)
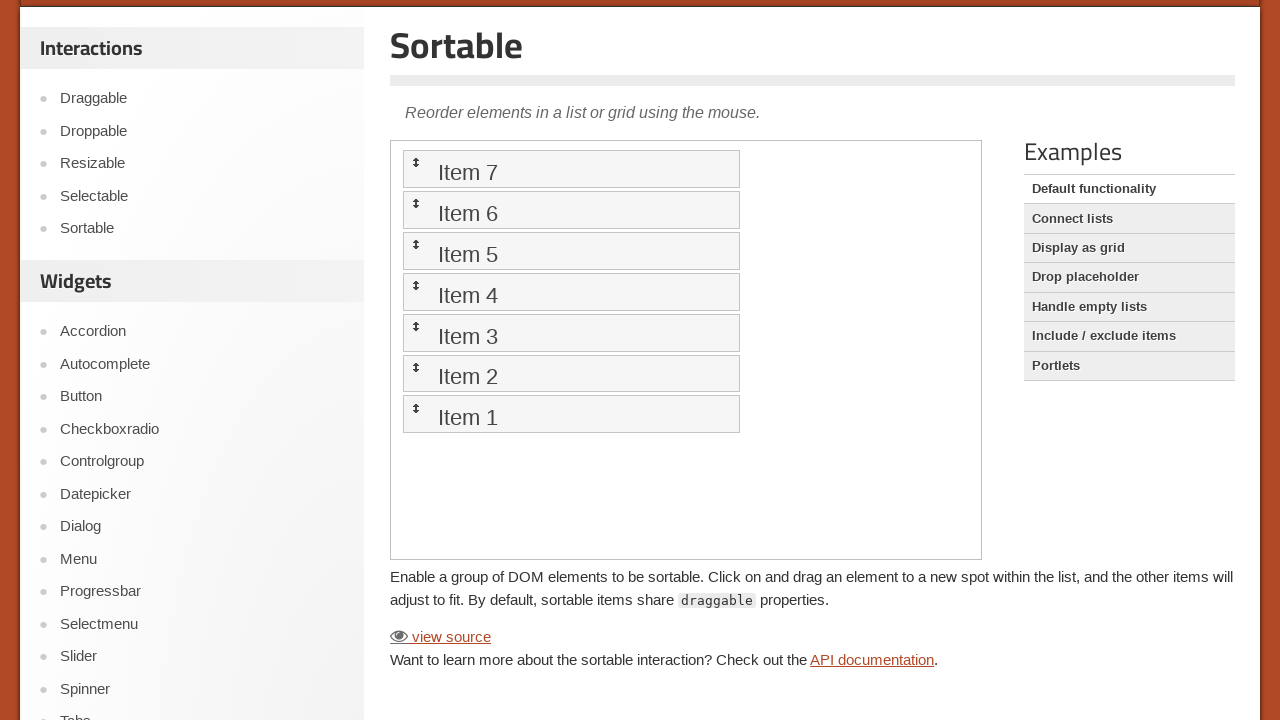

Dragged list item 7 to position 7 to reorder items at (571, 414)
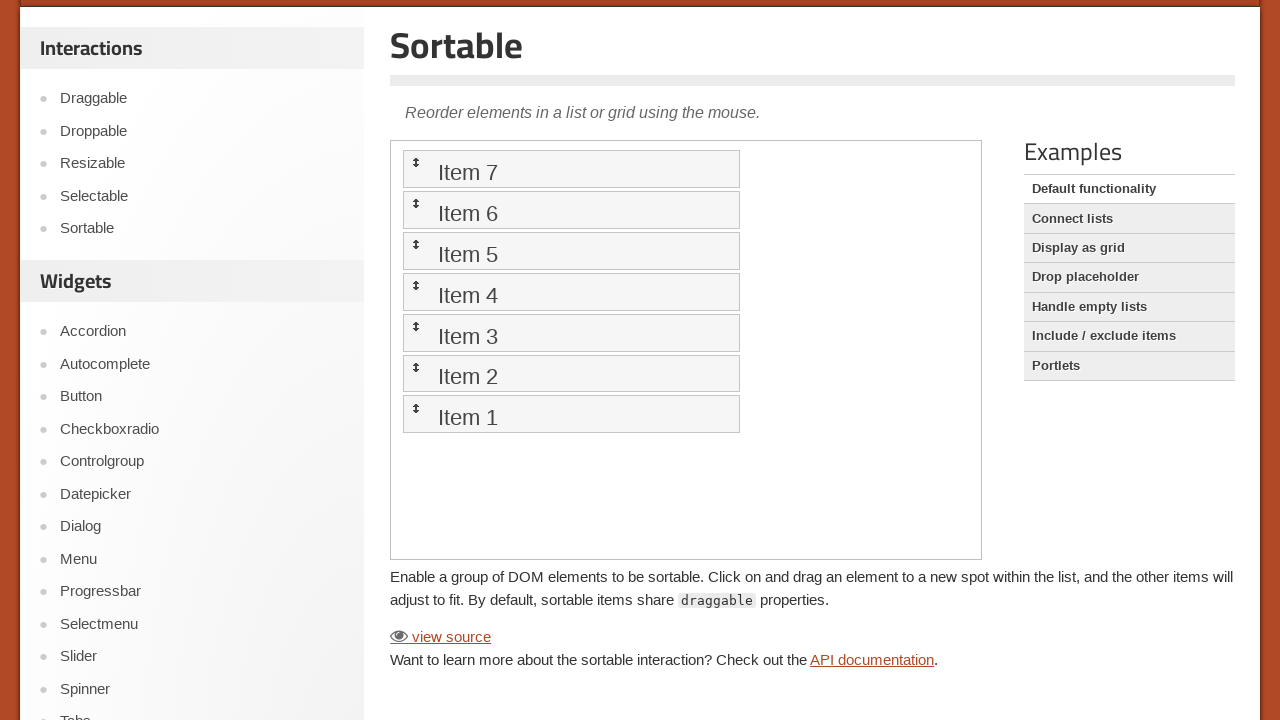

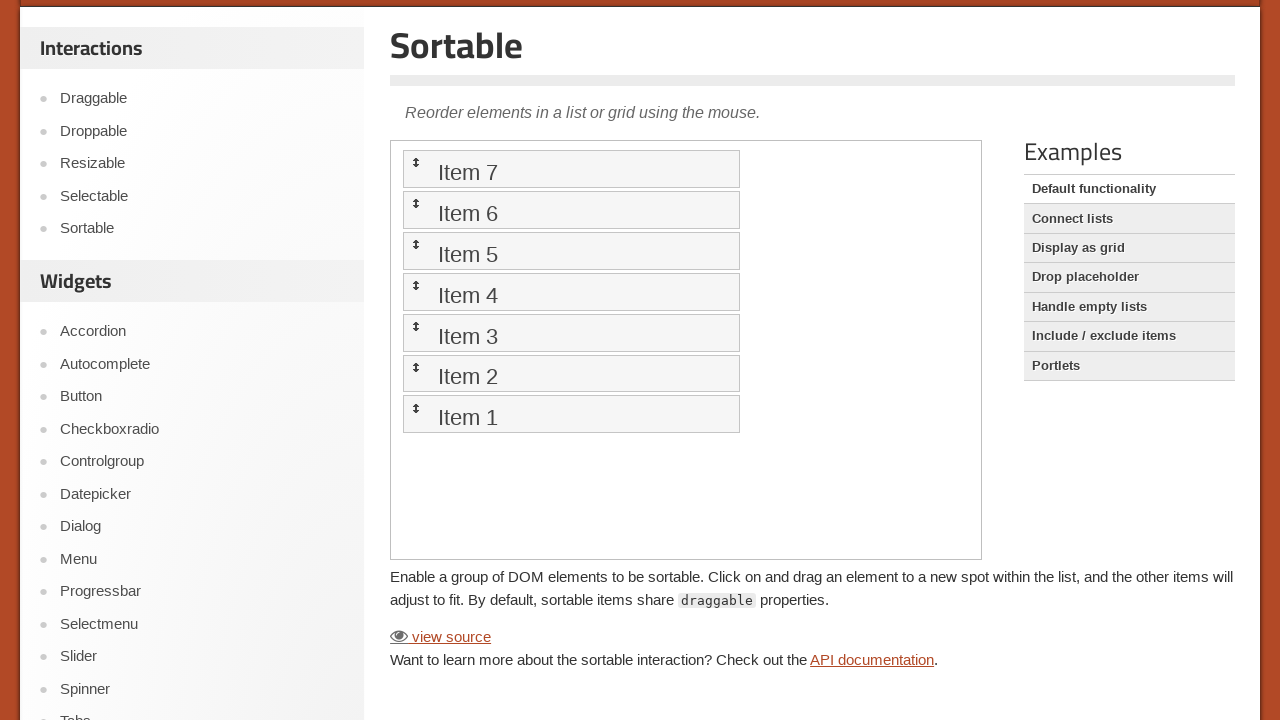